Verifies that the current URL of the login page matches the expected URL.

Starting URL: https://opensource-demo.orangehrmlive.com/web/index.php/auth/login

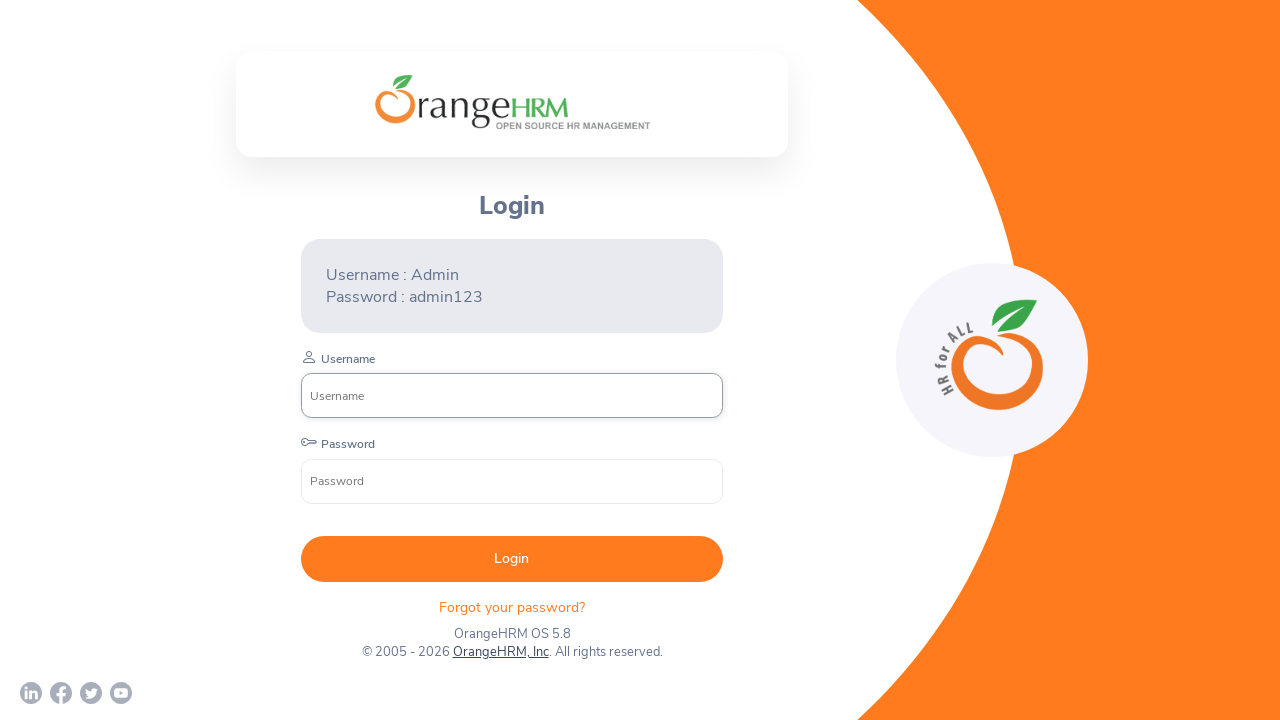

Verified that current URL matches expected login page URL
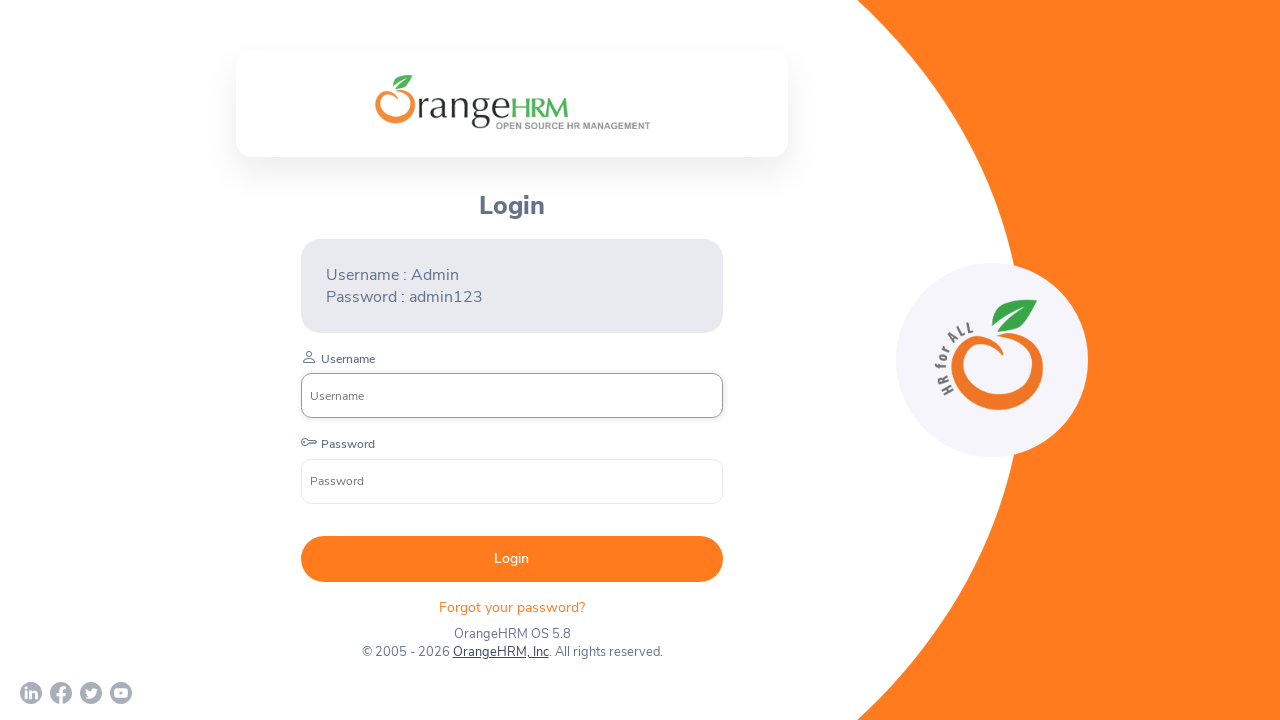

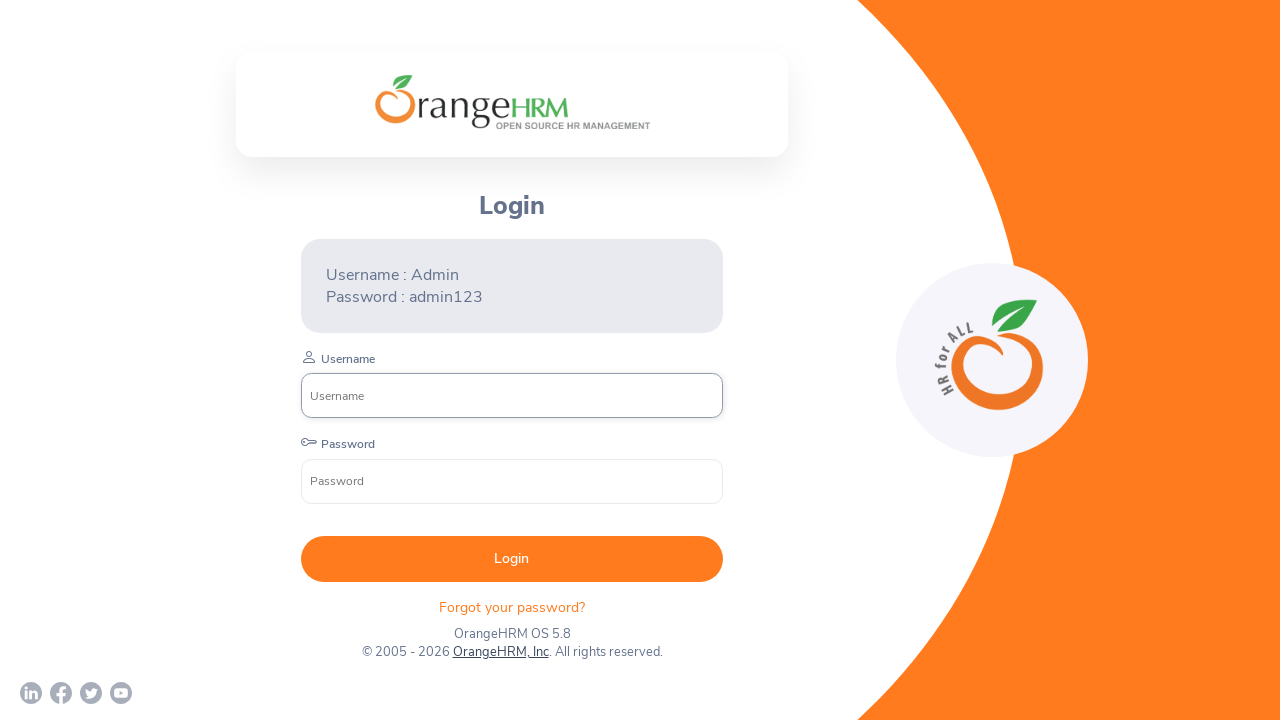